Navigates to the Amman Stock Exchange company history page for a specific ticker, clicks on the Disclosure tab, opens the Annual Financial Report, and navigates through various financial statement report types.

Starting URL: https://www.ase.com.jo/en/company_historical/AALU

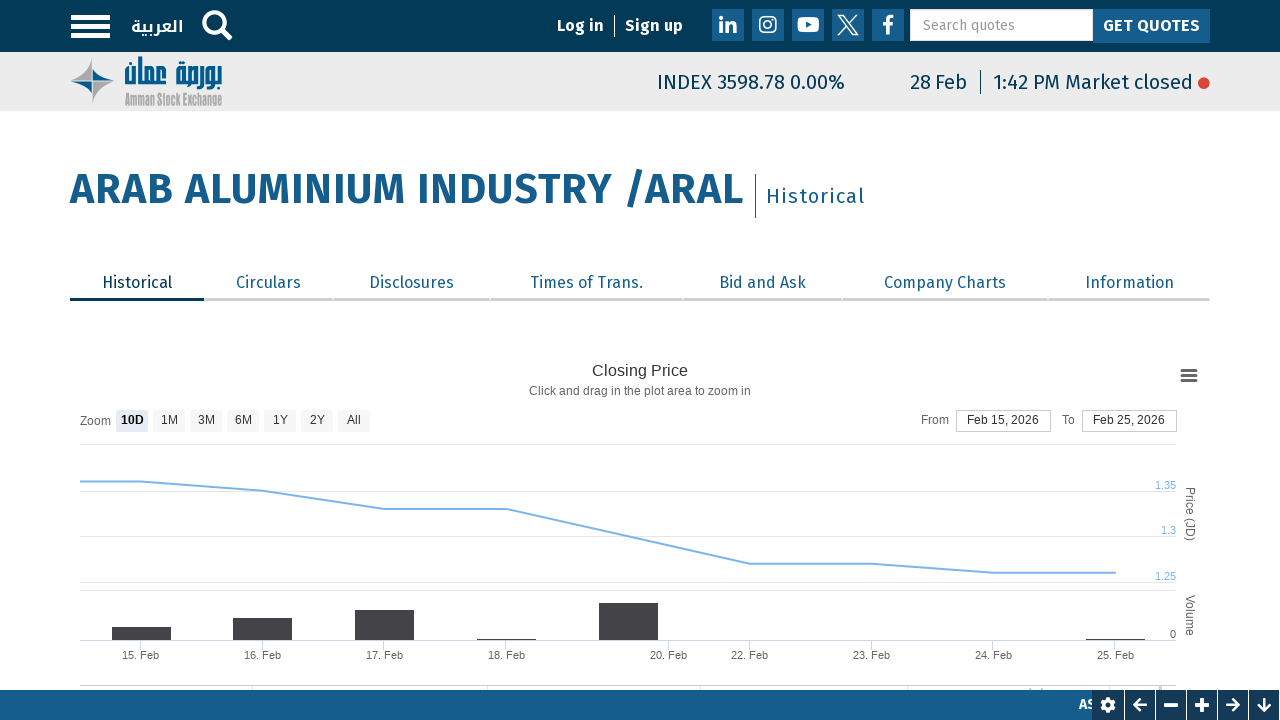

Waited for tabs to load on company history page
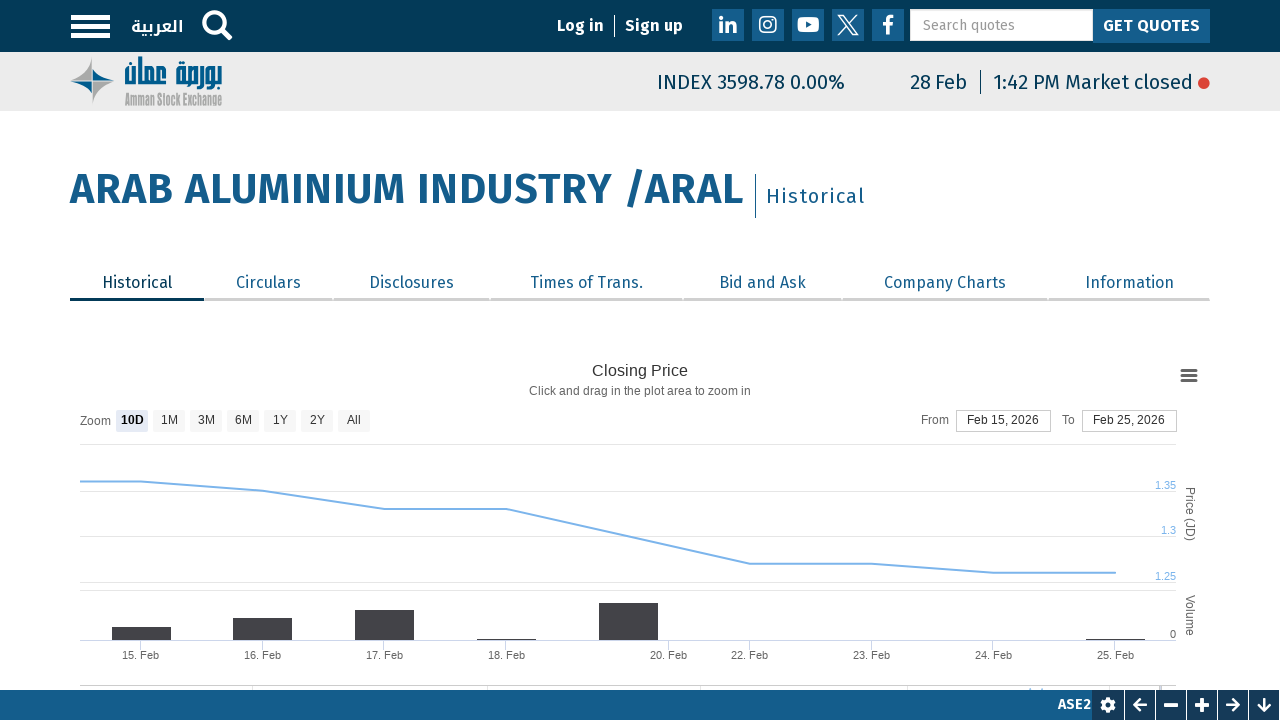

Clicked on the Disclosure tab at (411, 285) on ul.tabs--primary.nav.nav-tabs a >> nth=2
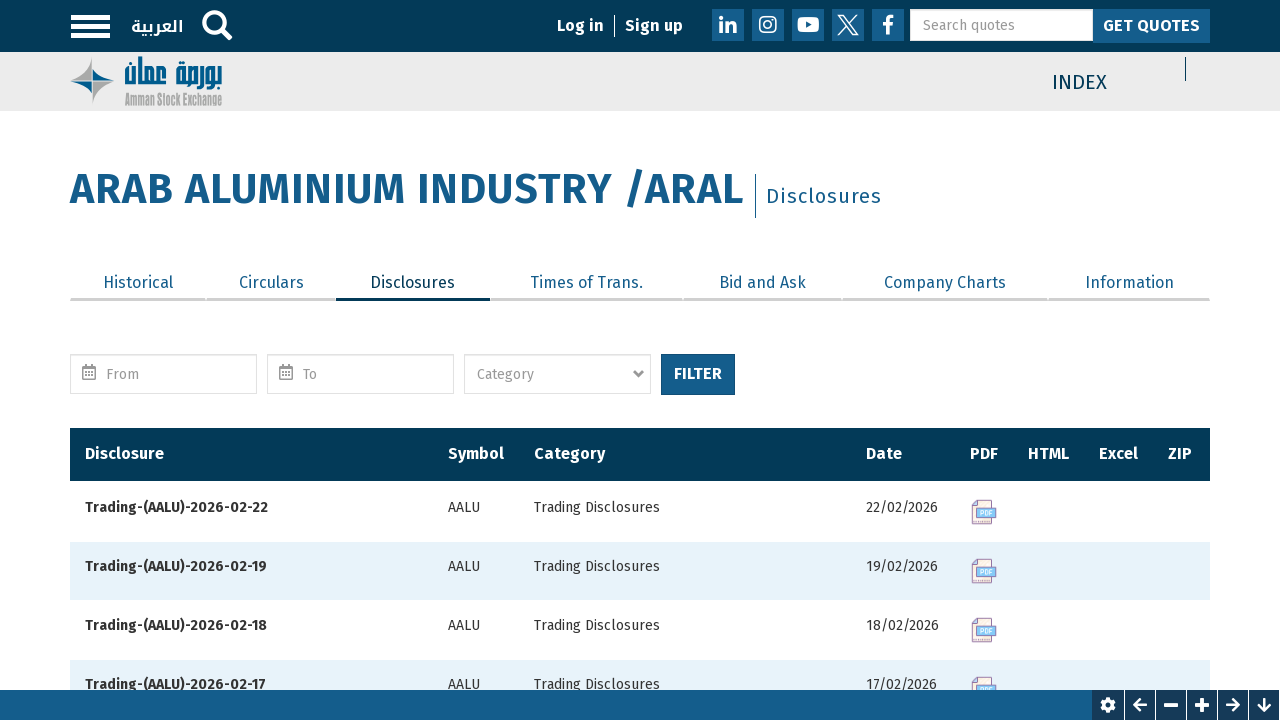

Waited for disclosure table to load
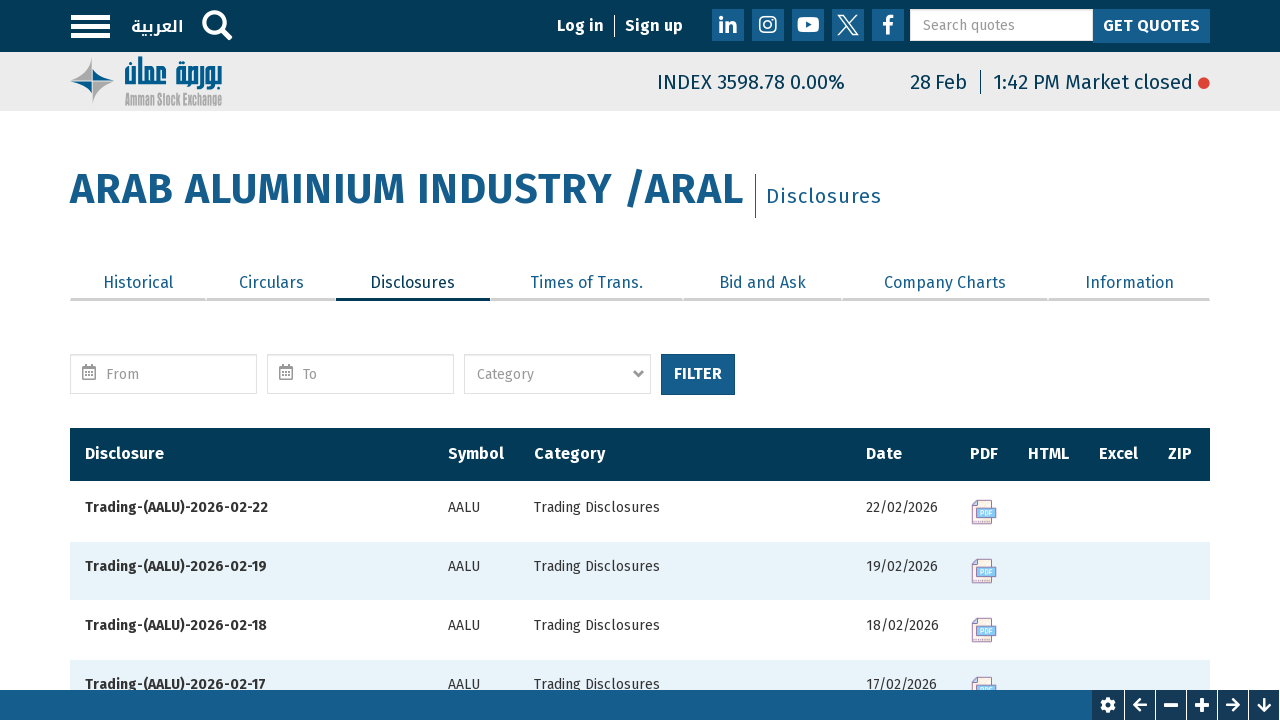

Clicked on Annual Financial Report link at (1048, 360) on tr >> nth=40 >> td[headers='view-filename-html-table-column']
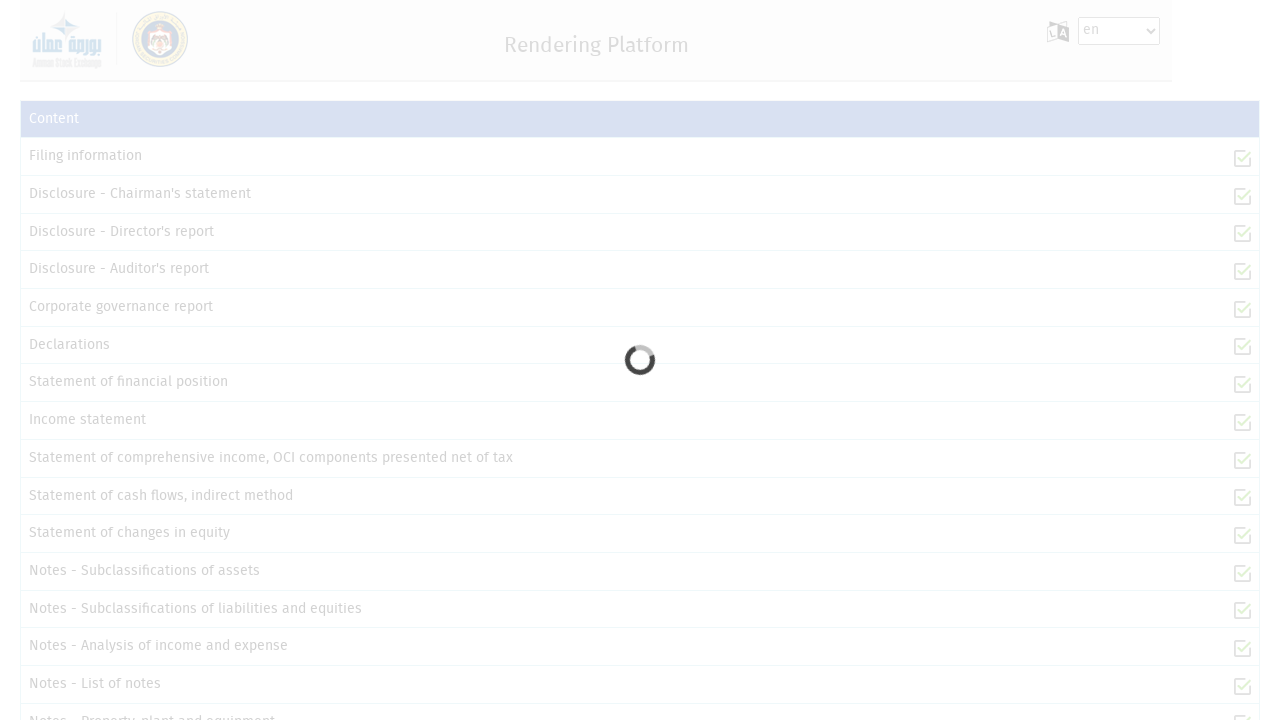

Waited for financial reports page to load
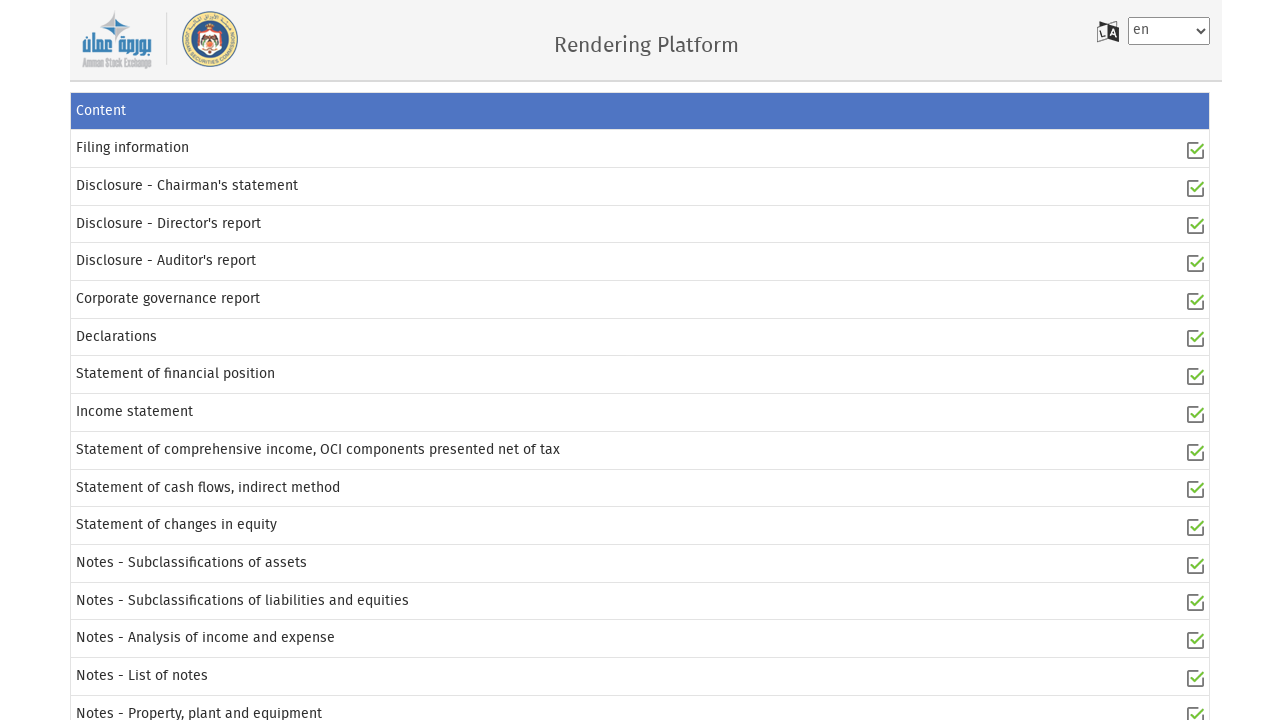

Stored reports page URL for navigation
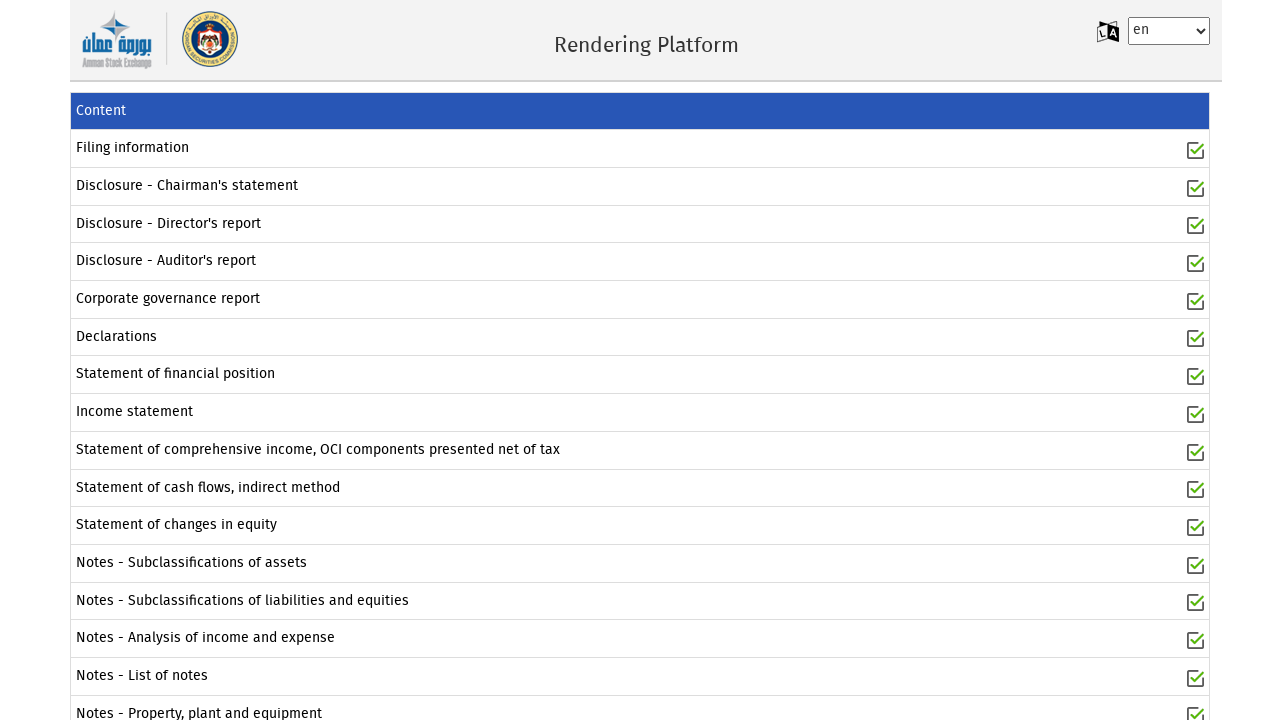

Clicked on Statement of financial position report at (176, 374) on a[ng-click="GetTaxonomyData(row)"] >> nth=6
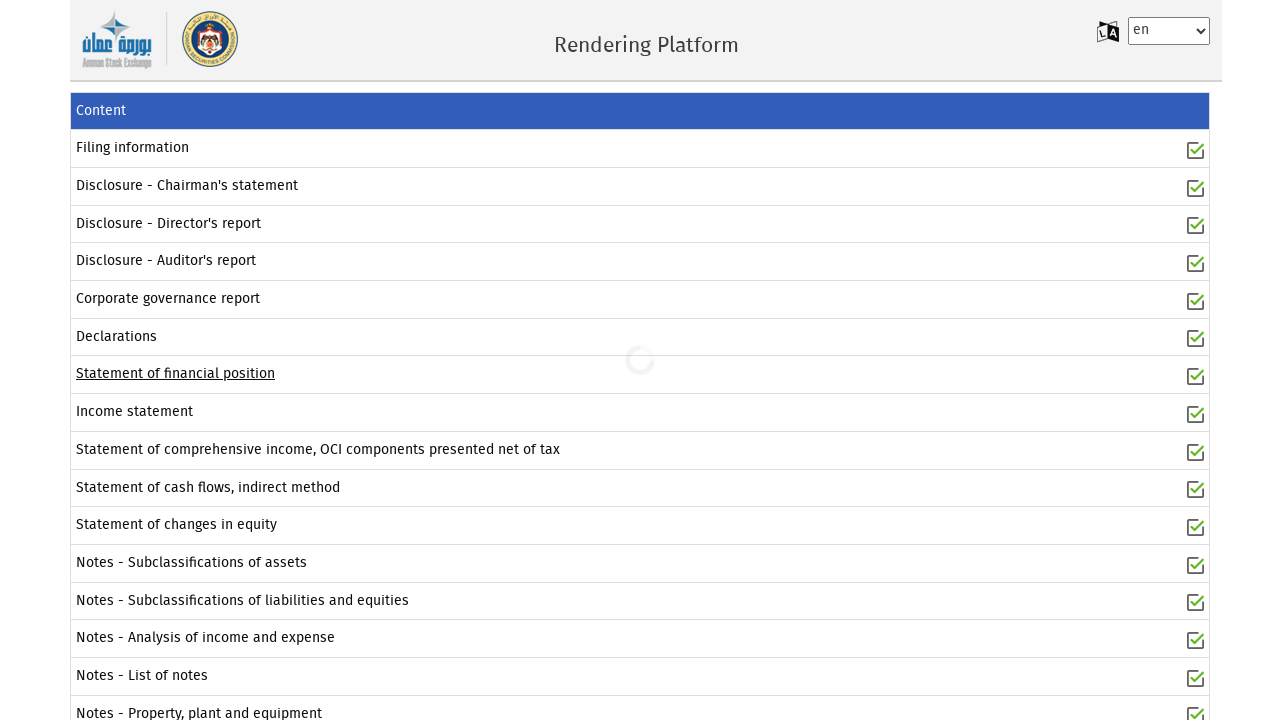

Navigated back to reports page
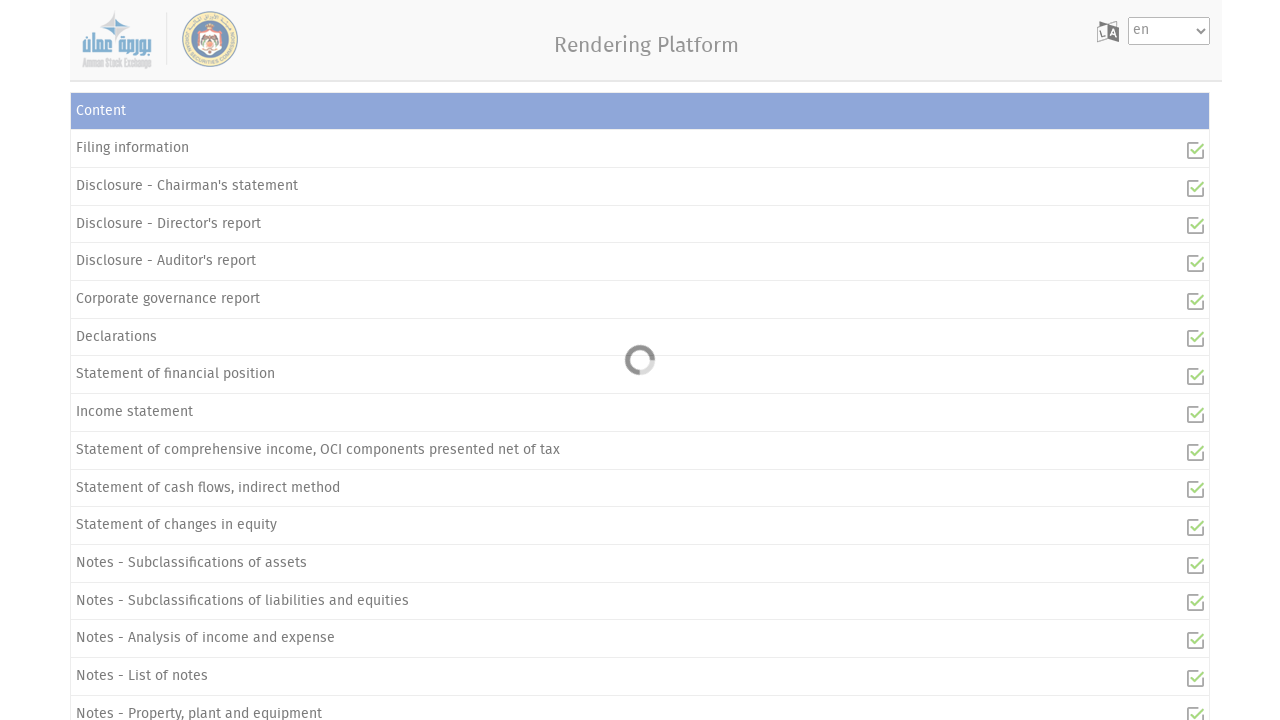

Waited for reports page to reload
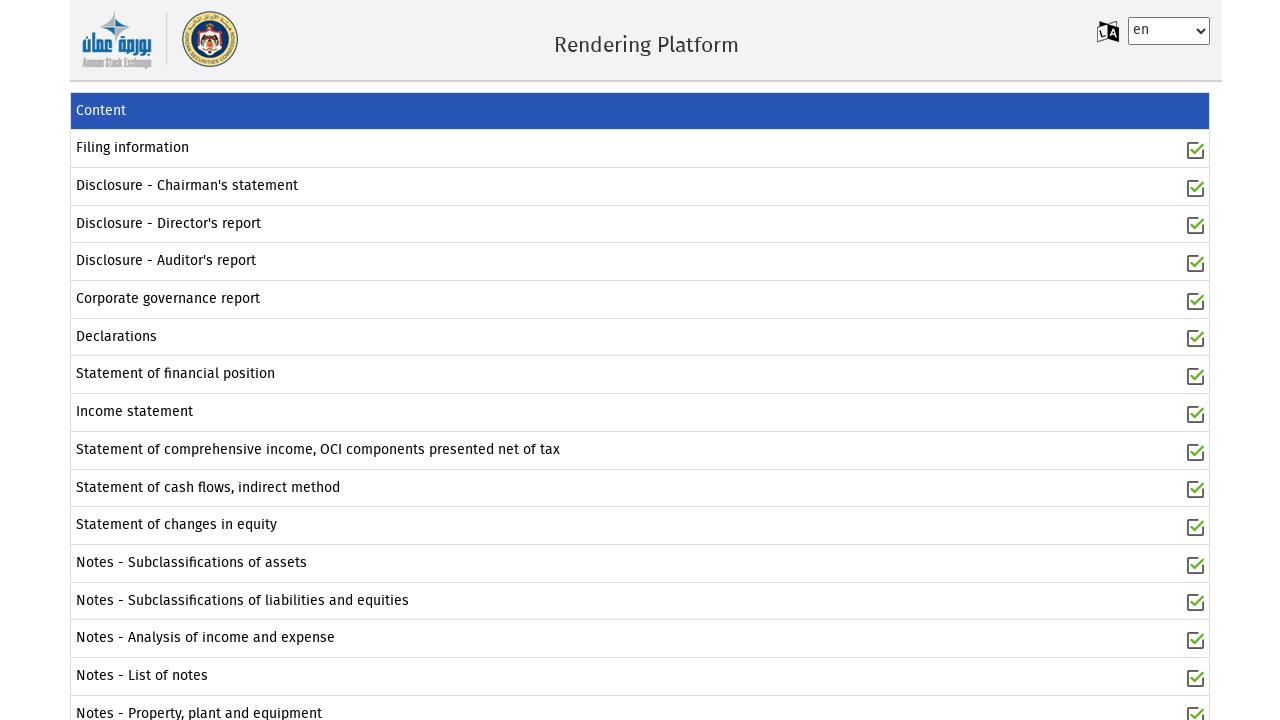

Clicked on Income statement report at (134, 412) on a[ng-click="GetTaxonomyData(row)"] >> nth=7
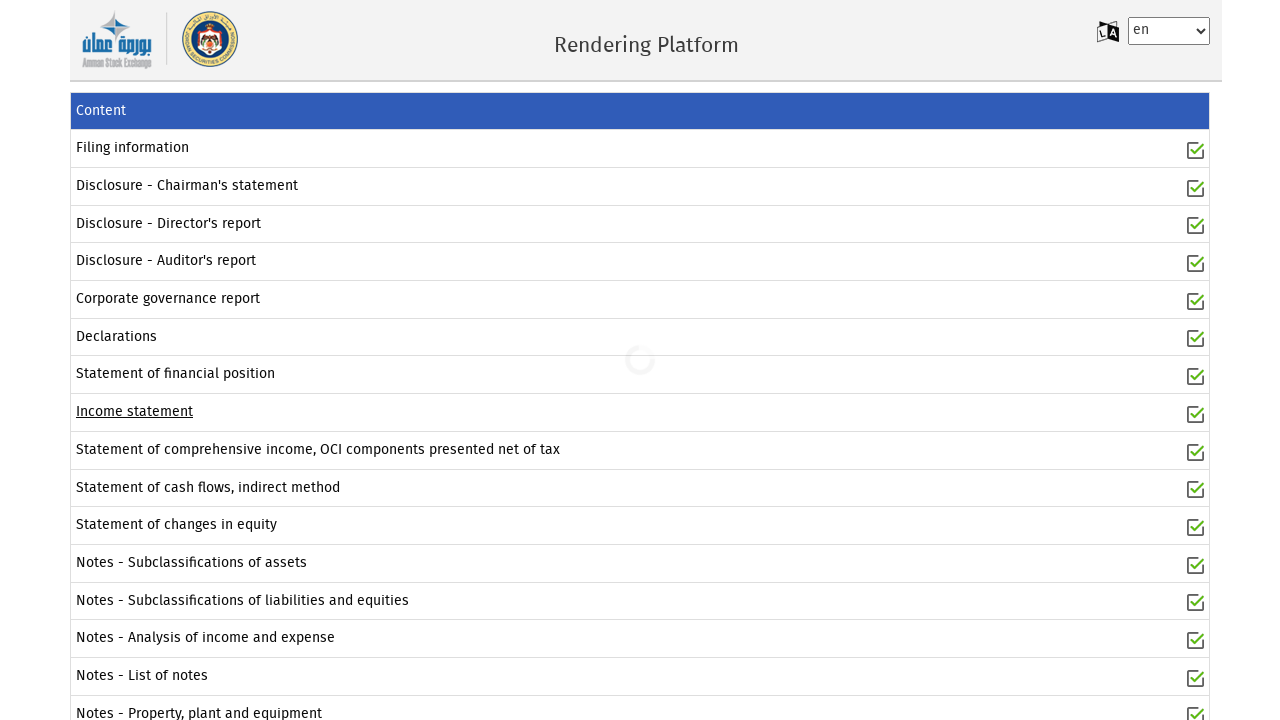

Navigated back to reports page
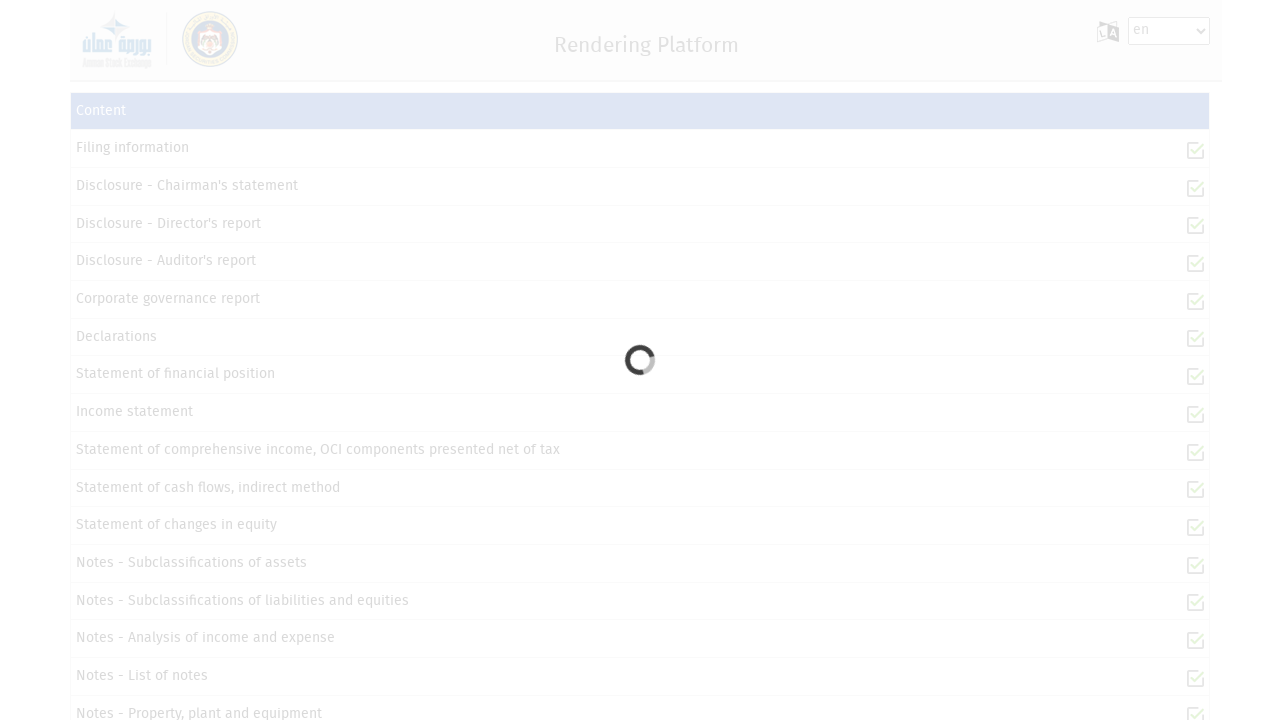

Waited for reports page to reload
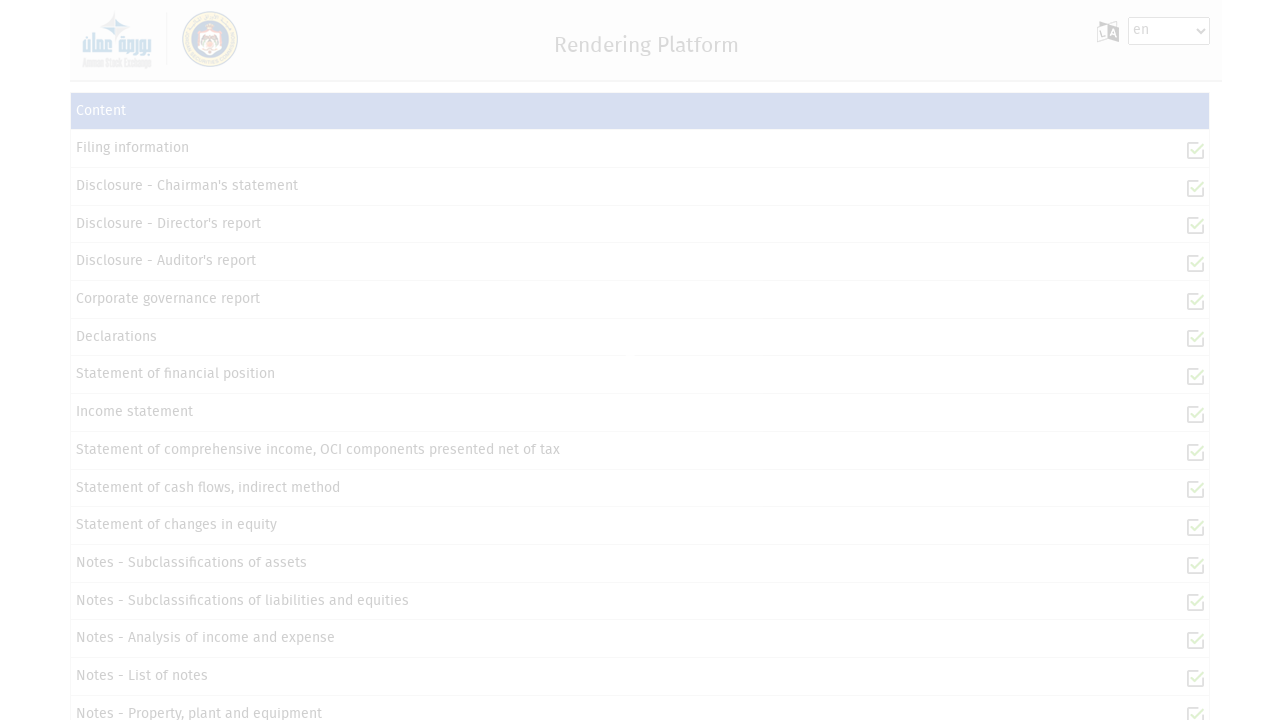

Clicked on Statement of cash flows, indirect method report at (208, 488) on a[ng-click="GetTaxonomyData(row)"] >> nth=9
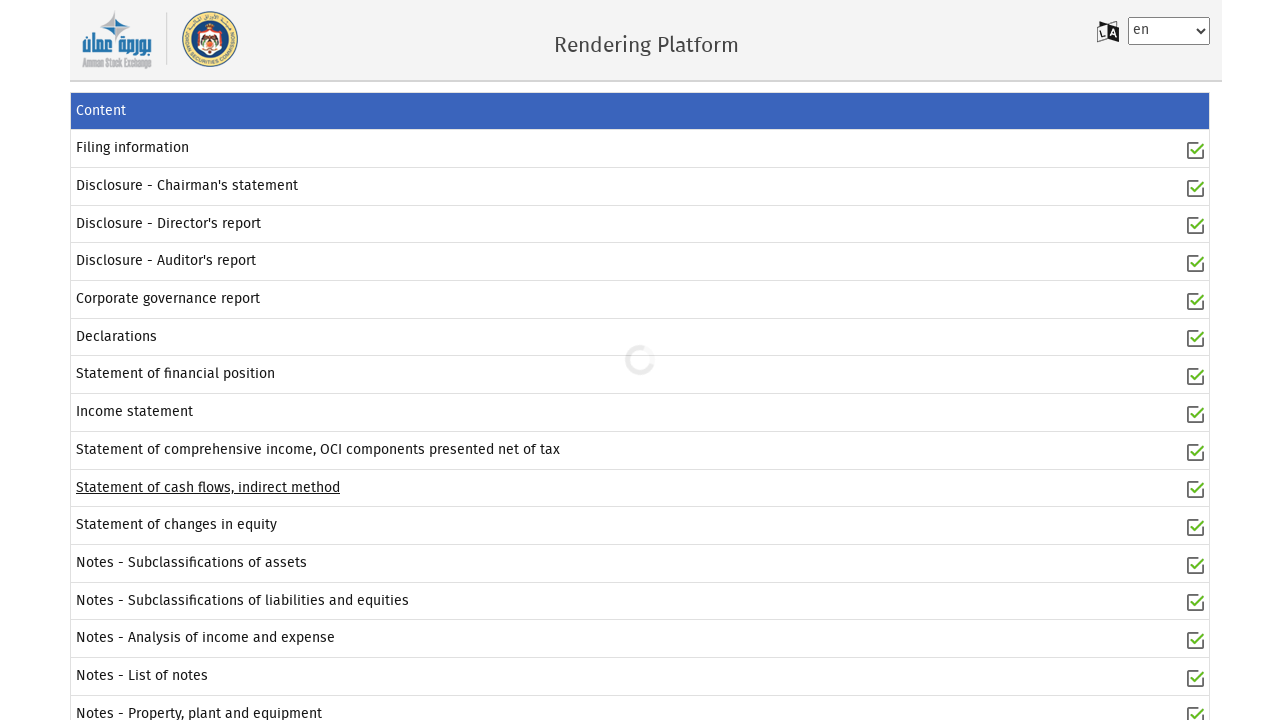

Navigated back to reports page
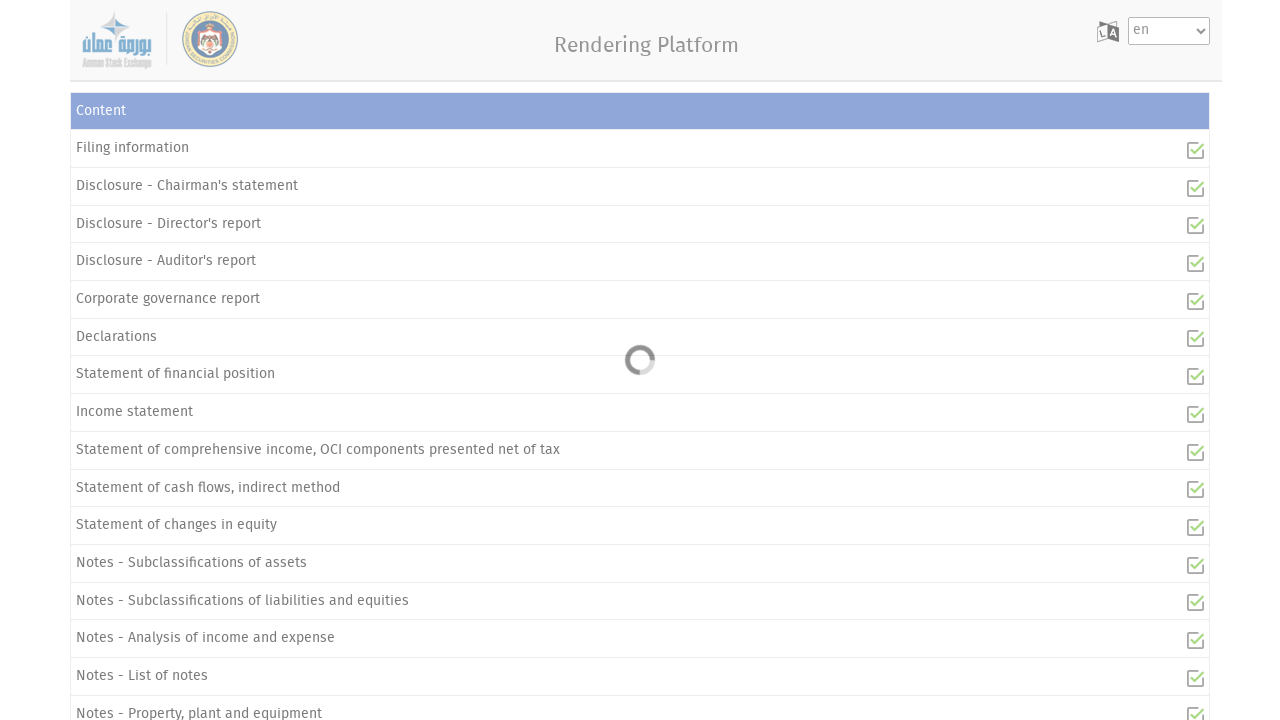

Waited for reports page to reload
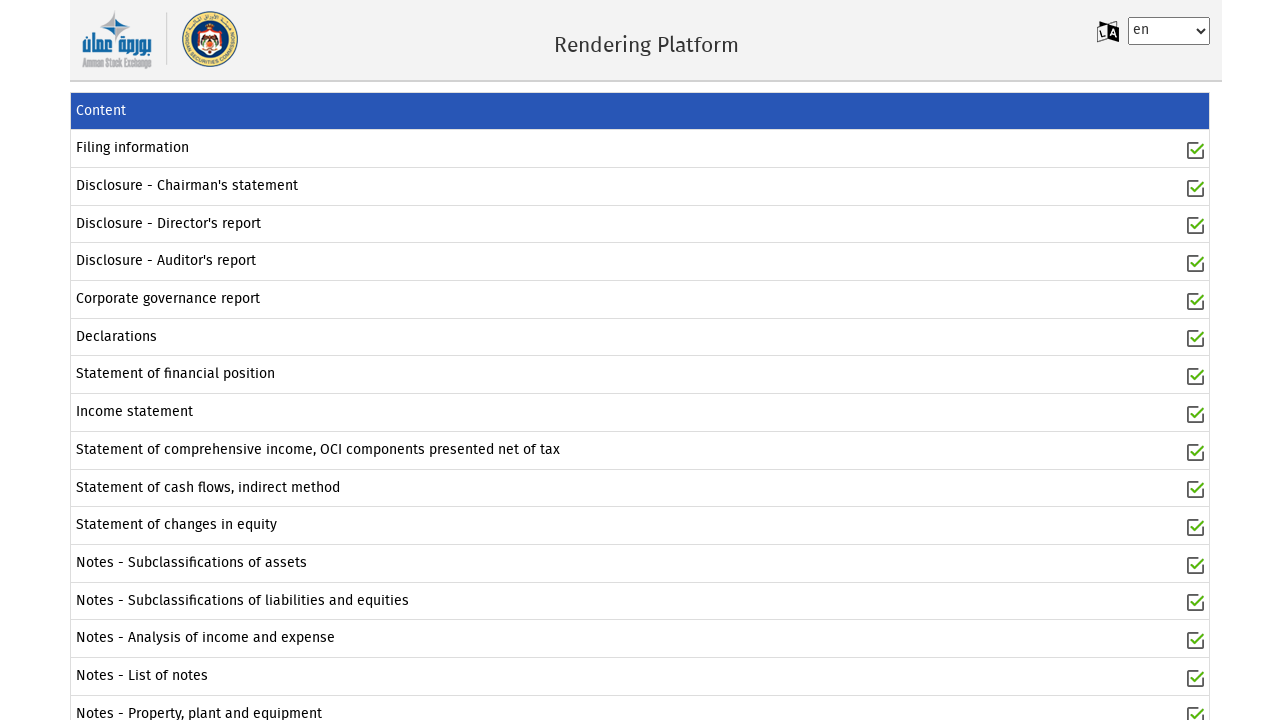

Clicked on Notes - Subclassifications of assets report at (192, 563) on a[ng-click="GetTaxonomyData(row)"] >> nth=11
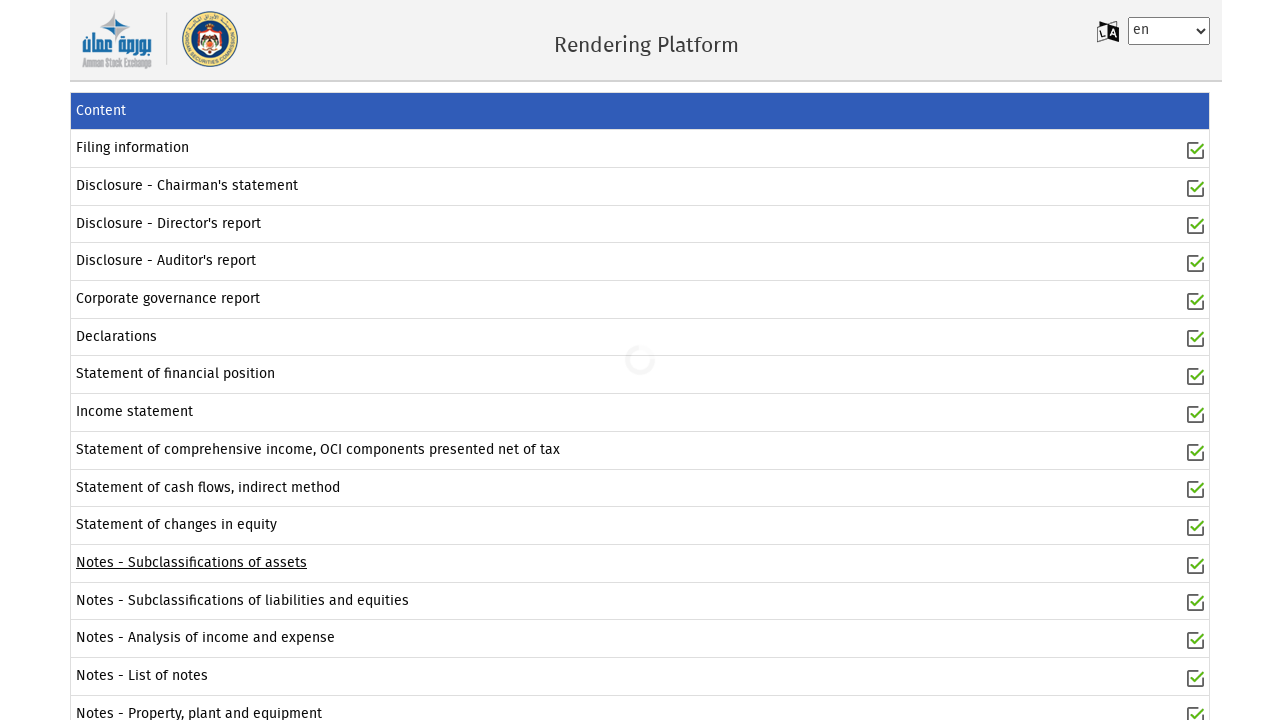

Navigated back to reports page
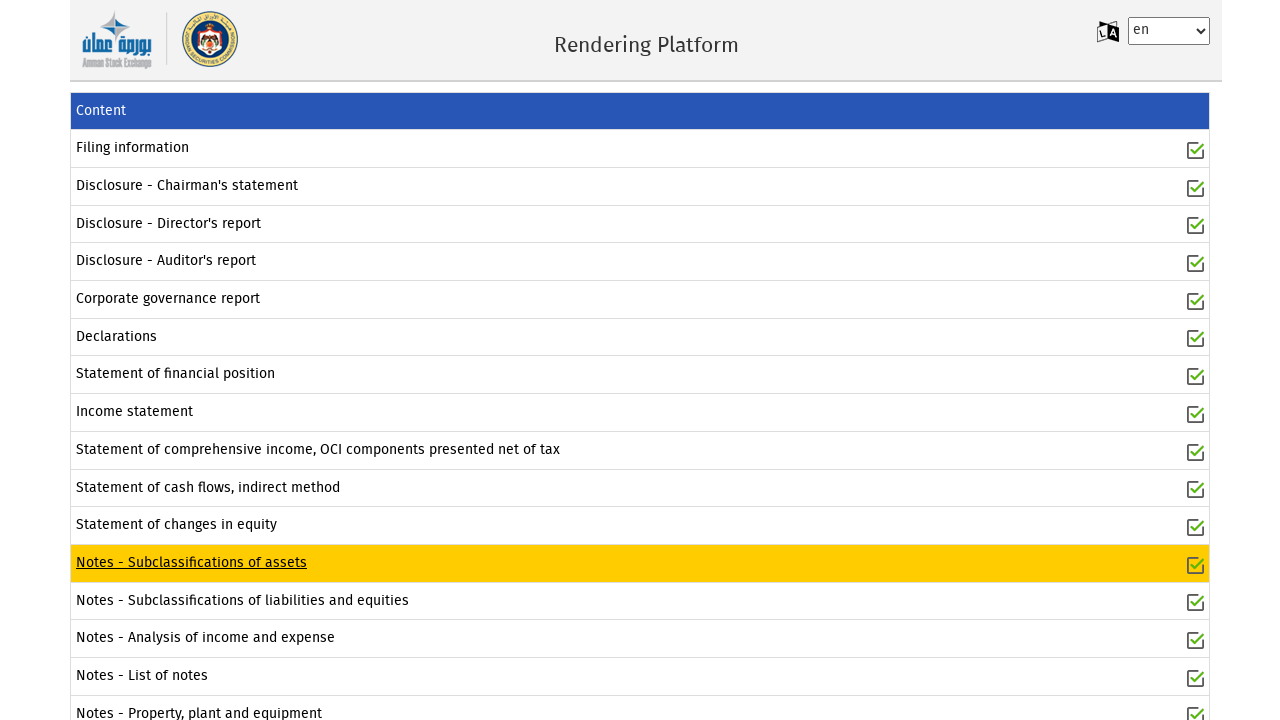

Waited for reports page to reload
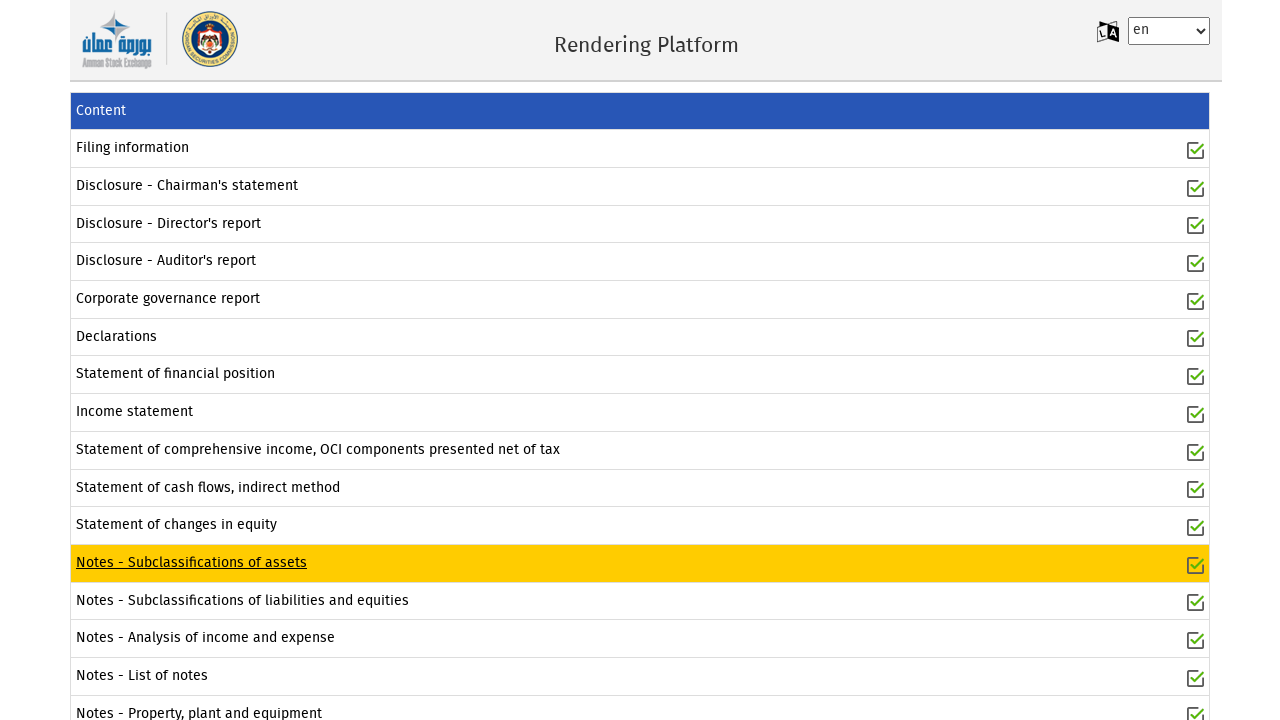

Clicked on Notes - Subclassifications of liabilities and equities report at (242, 601) on a[ng-click="GetTaxonomyData(row)"] >> nth=12
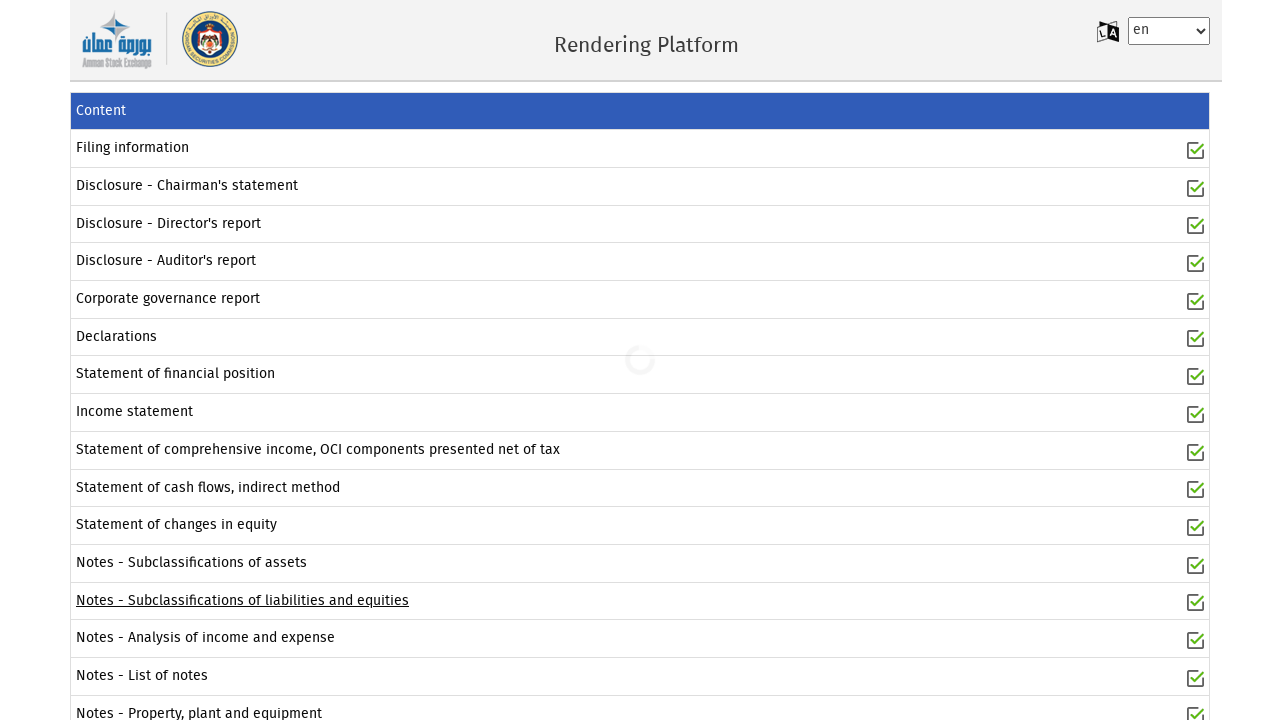

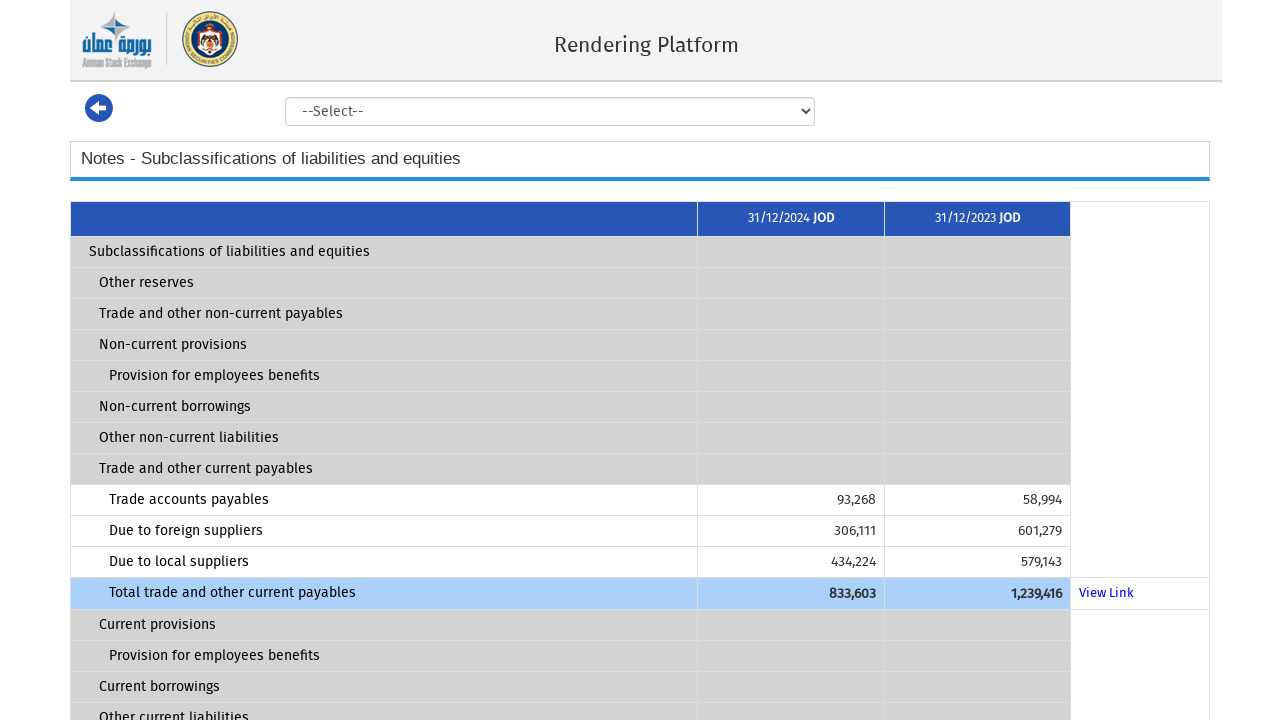